Tests page scrolling functionality by scrolling down and then back up using keyboard page down/up actions

Starting URL: http://www.leafground.com/

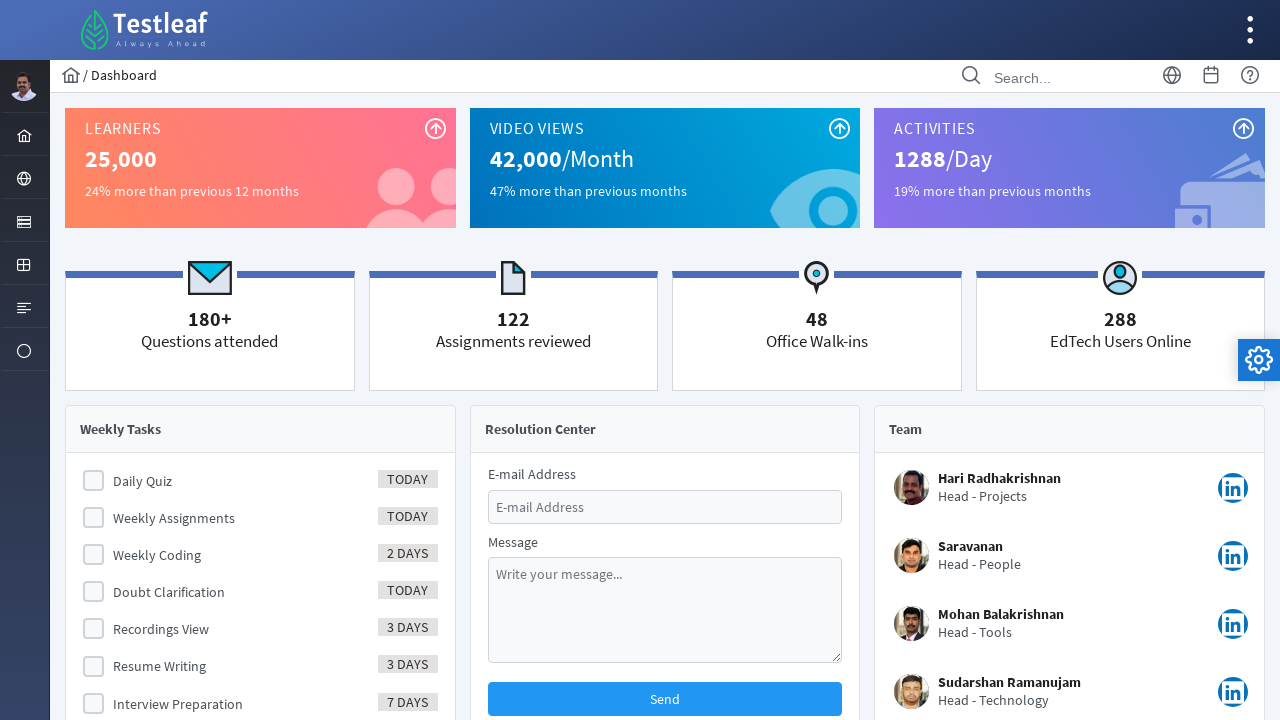

Pressed Page Down key to scroll down the page
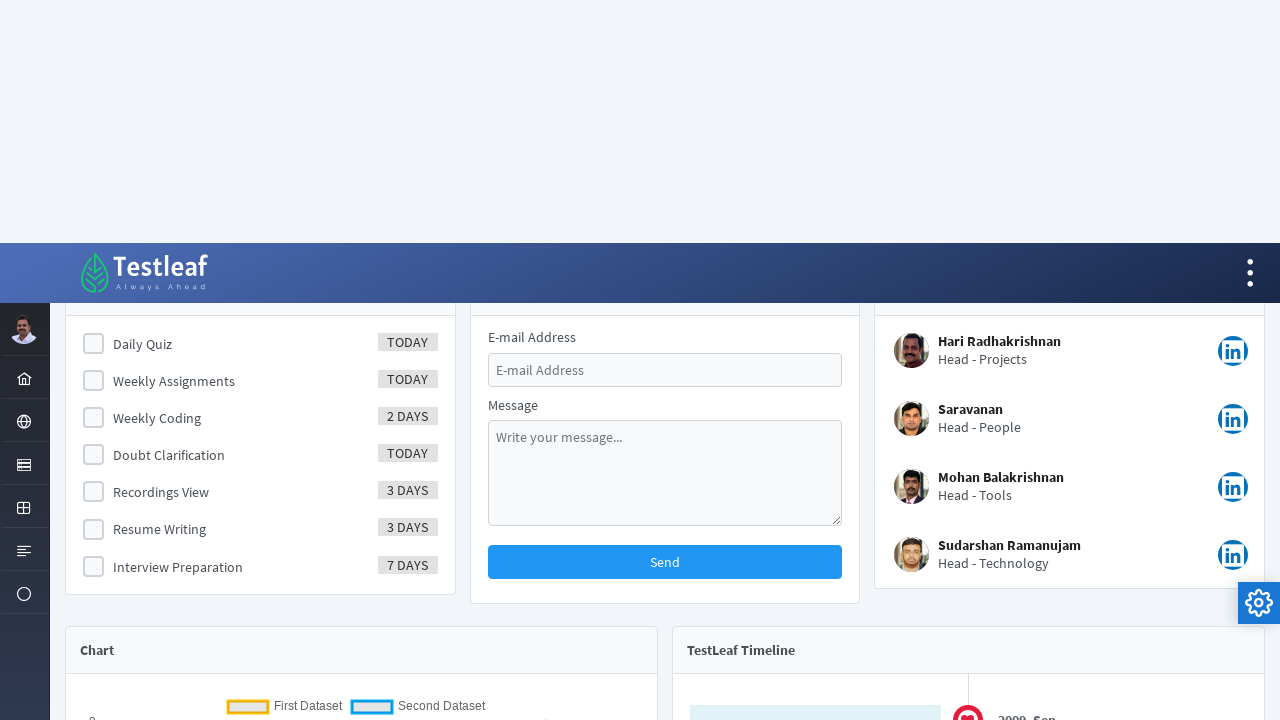

Waited 3 seconds to observe the scrolled page
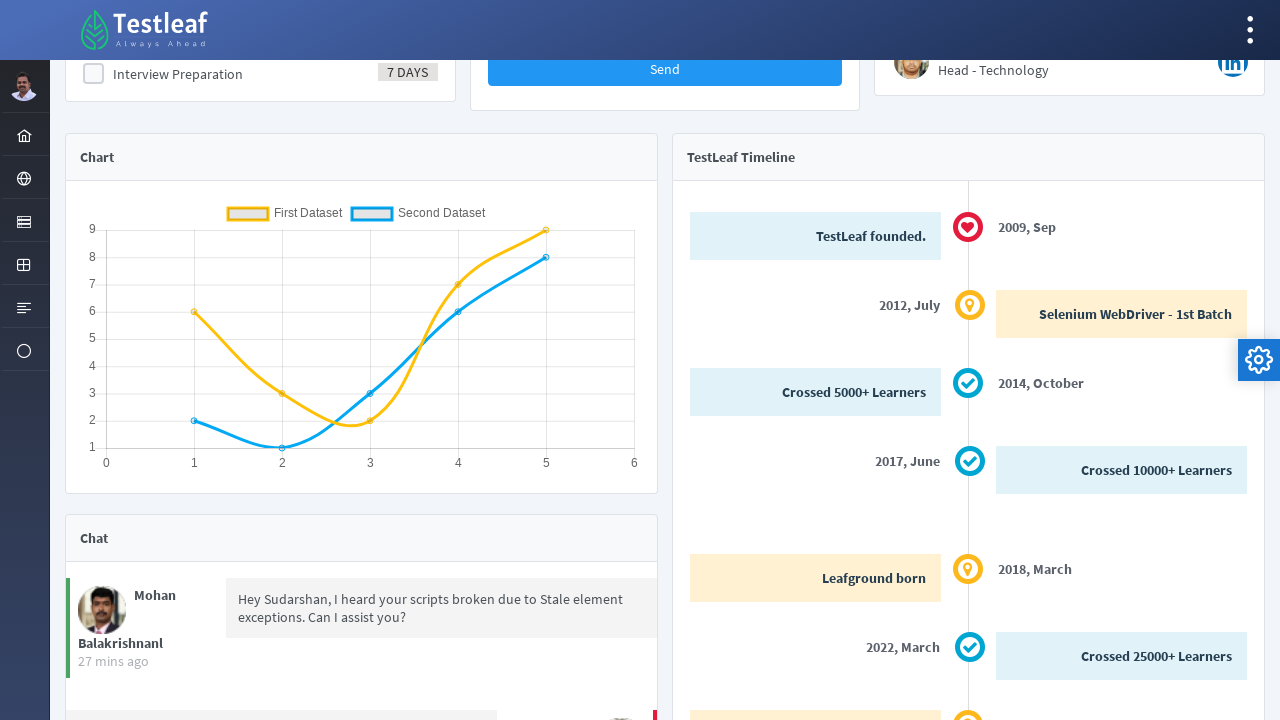

Pressed Page Up key to scroll back up the page
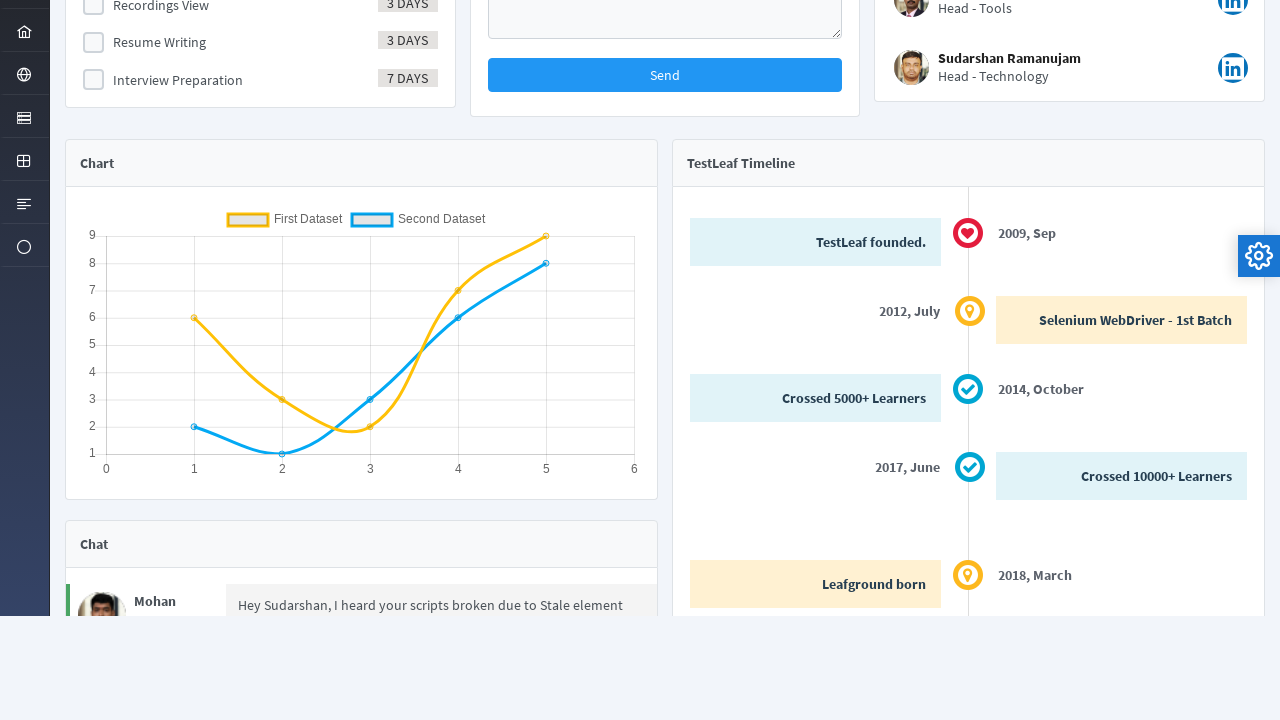

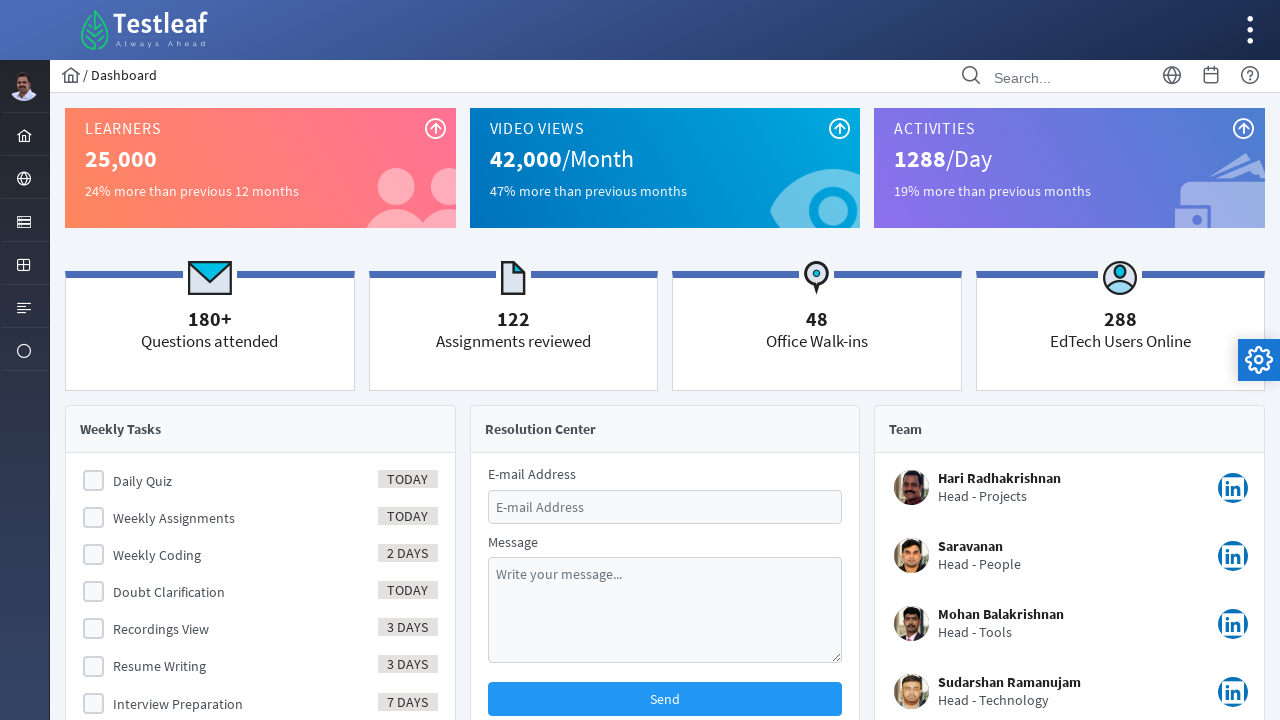